Tests dynamic loading page by clicking a start button and waiting for content to appear with extra wait time

Starting URL: https://automationfc.github.io/dynamic-loading/

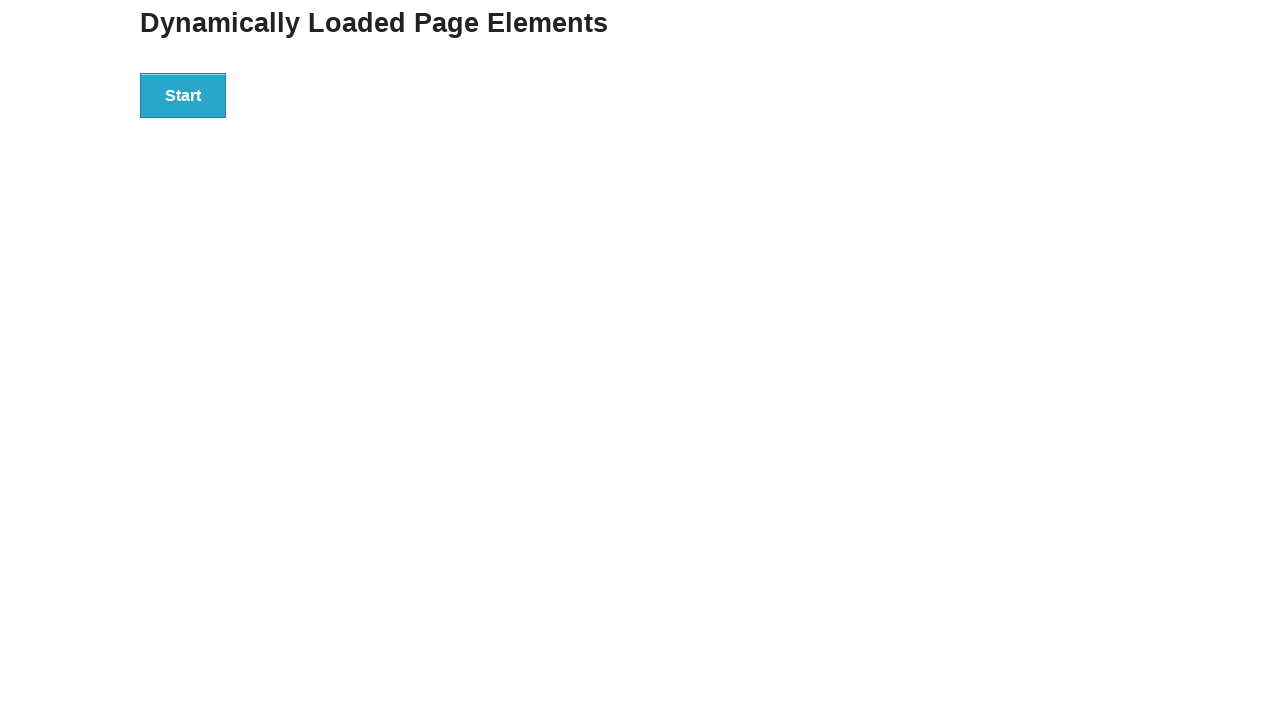

Clicked the start button to trigger dynamic loading at (183, 95) on div#start > button
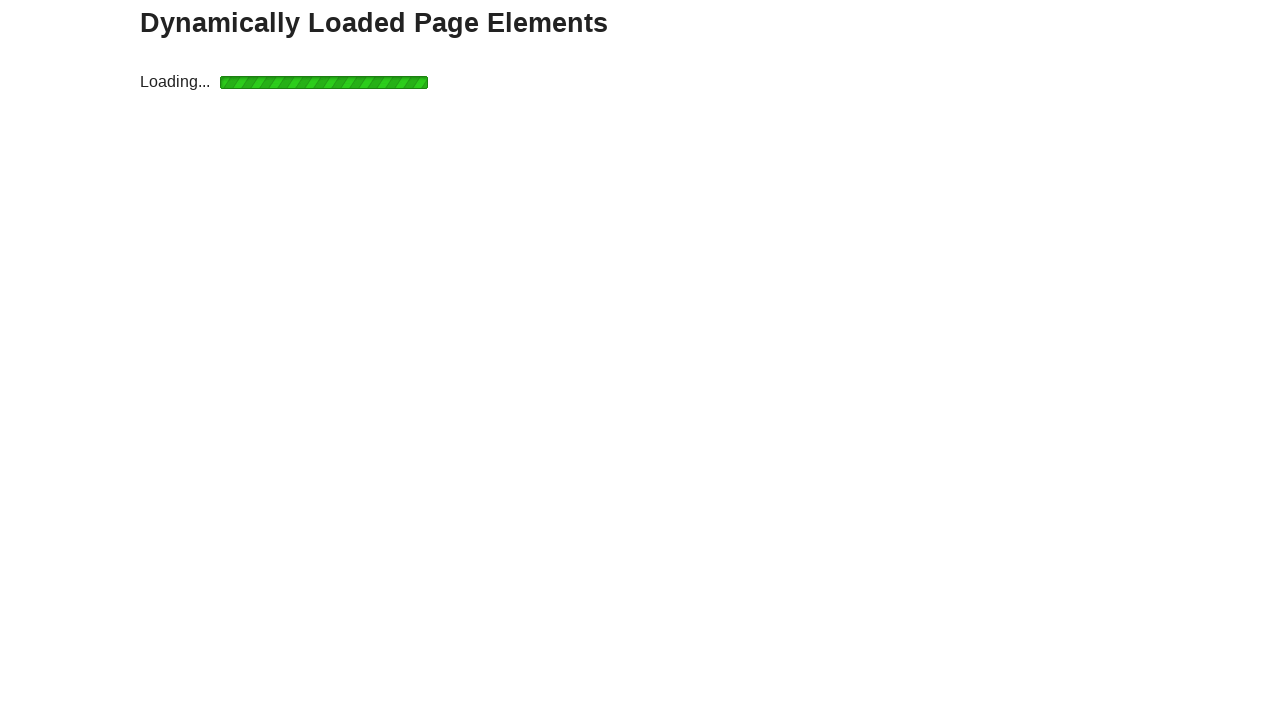

Waited for dynamic content to appear (h4 element in finish div)
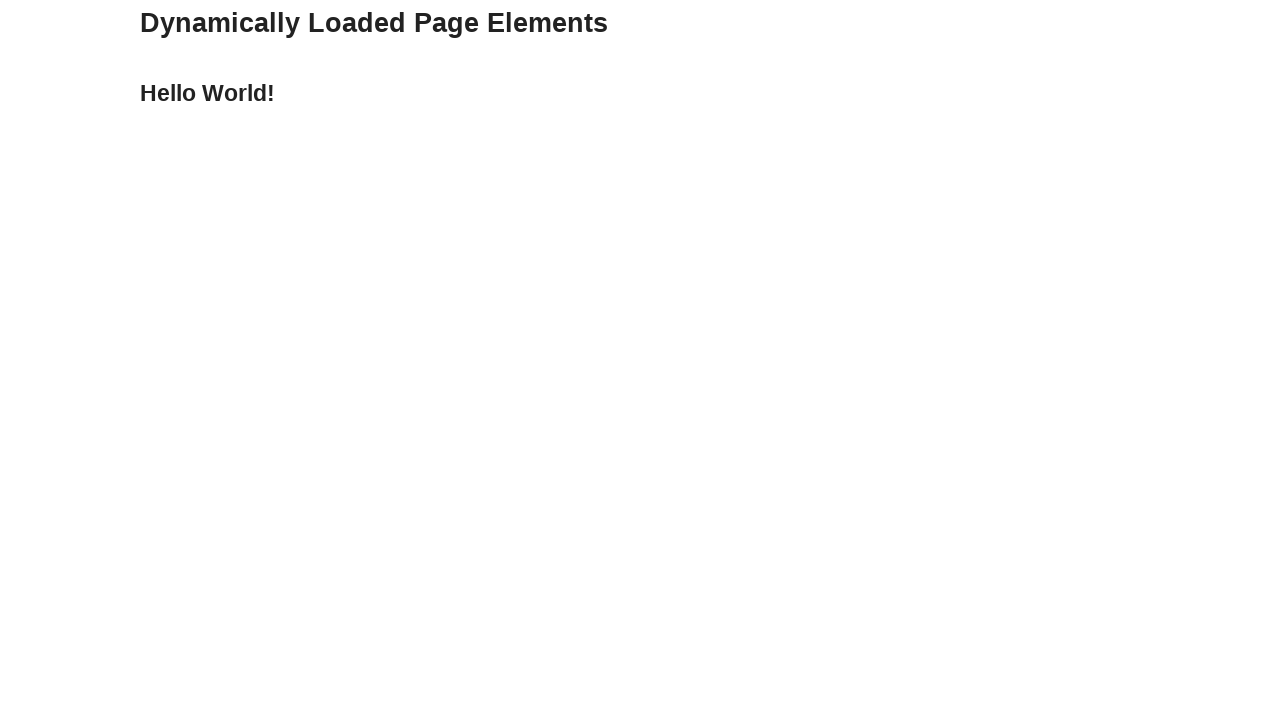

Verified that the loaded content displays 'Hello World!' text
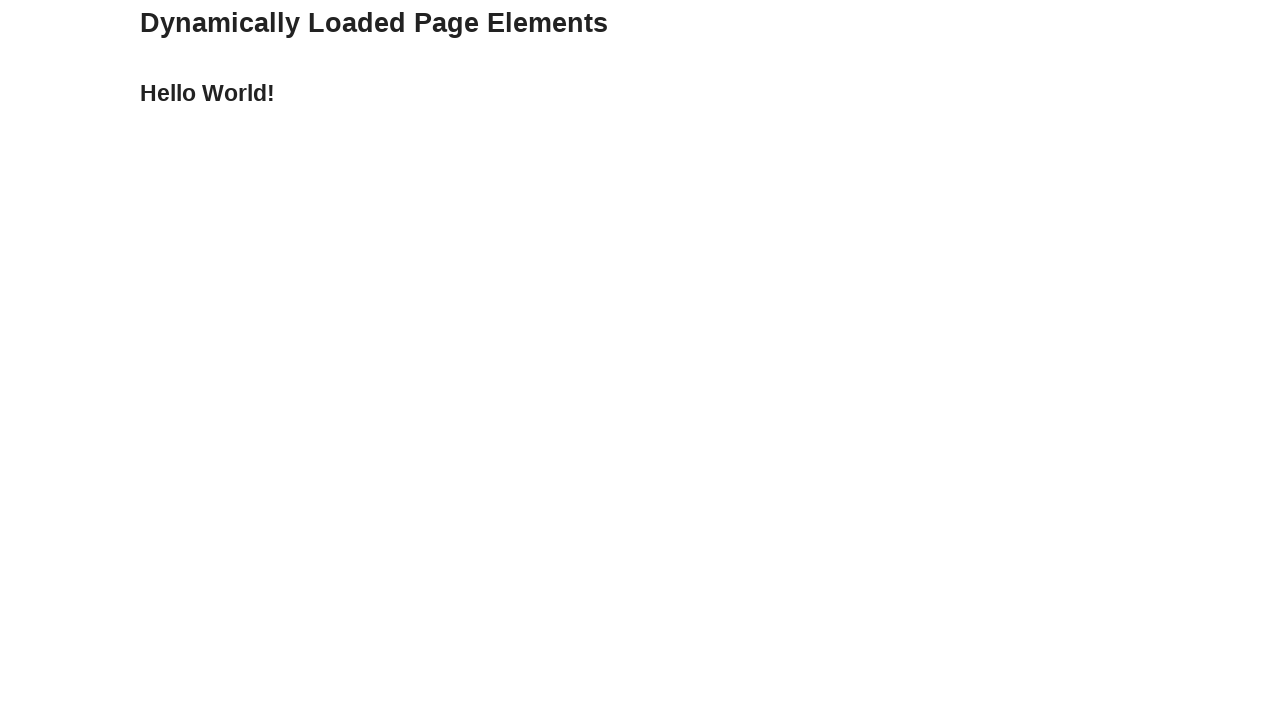

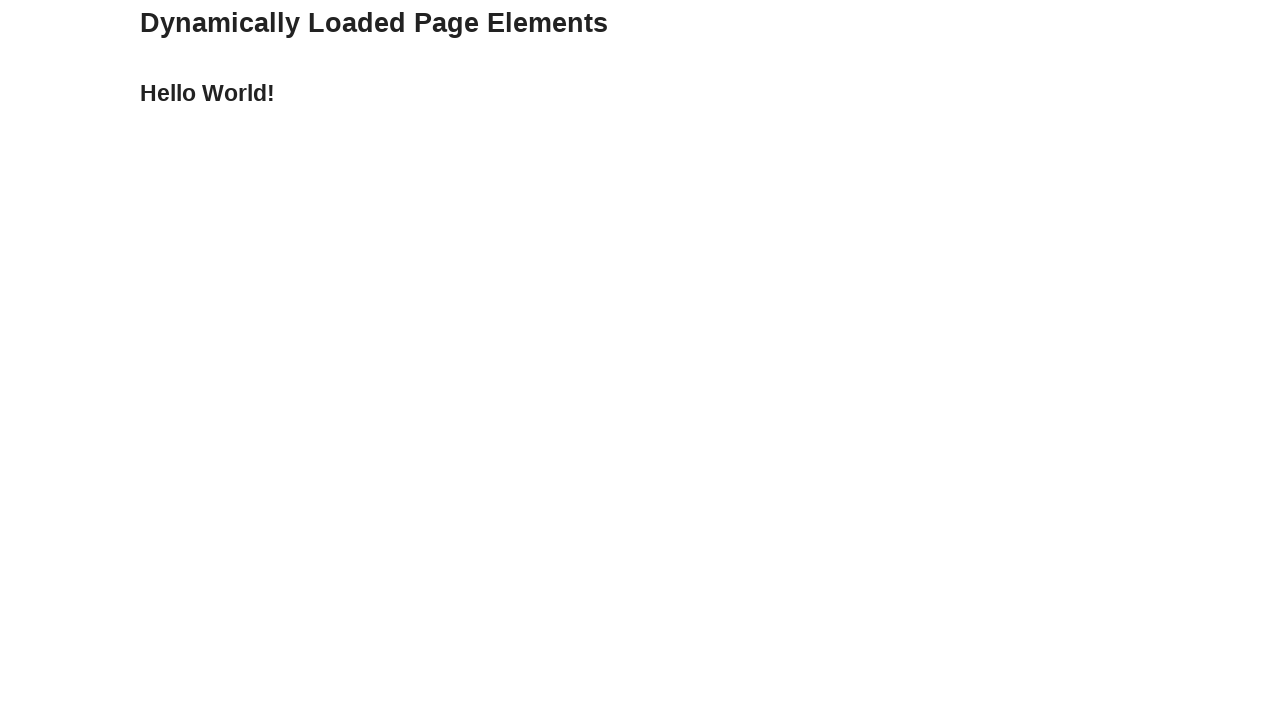